Navigates to PyTorch BCEWithLogitsLoss documentation page, waits for it to load, executes JavaScript to manipulate KaTeX math elements, and verifies that KaTeX elements are present on the page.

Starting URL: https://pytorch.org/docs/stable/generated/torch.nn.BCEWithLogitsLoss.html

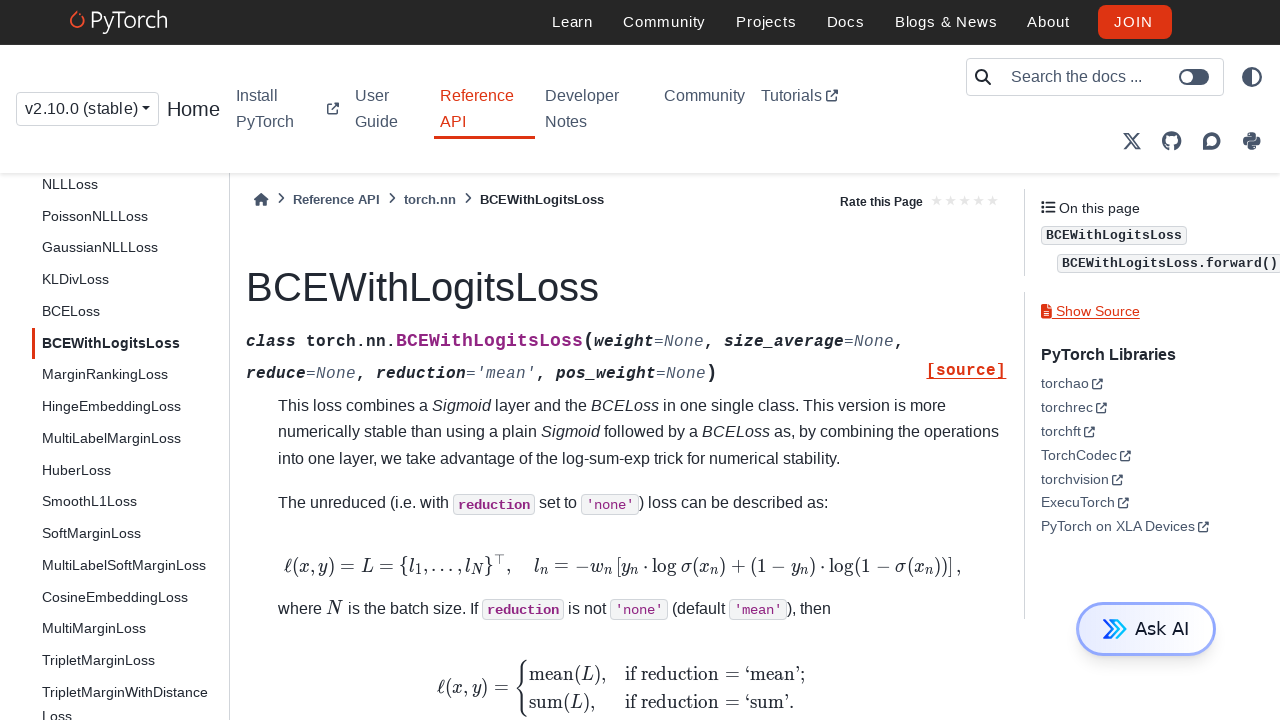

Waited for page to reach networkidle load state
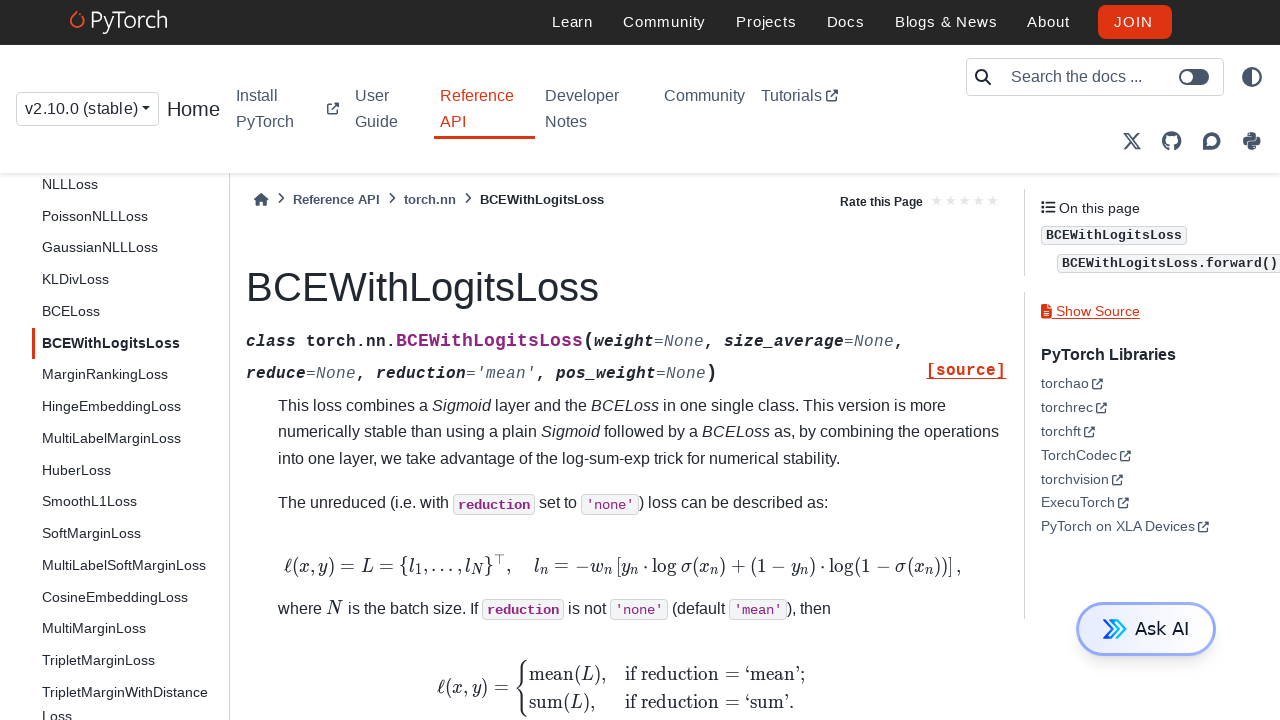

Executed JavaScript to manipulate KaTeX math elements (removed .mord elements with 'w' text and 5th .mpunct element)
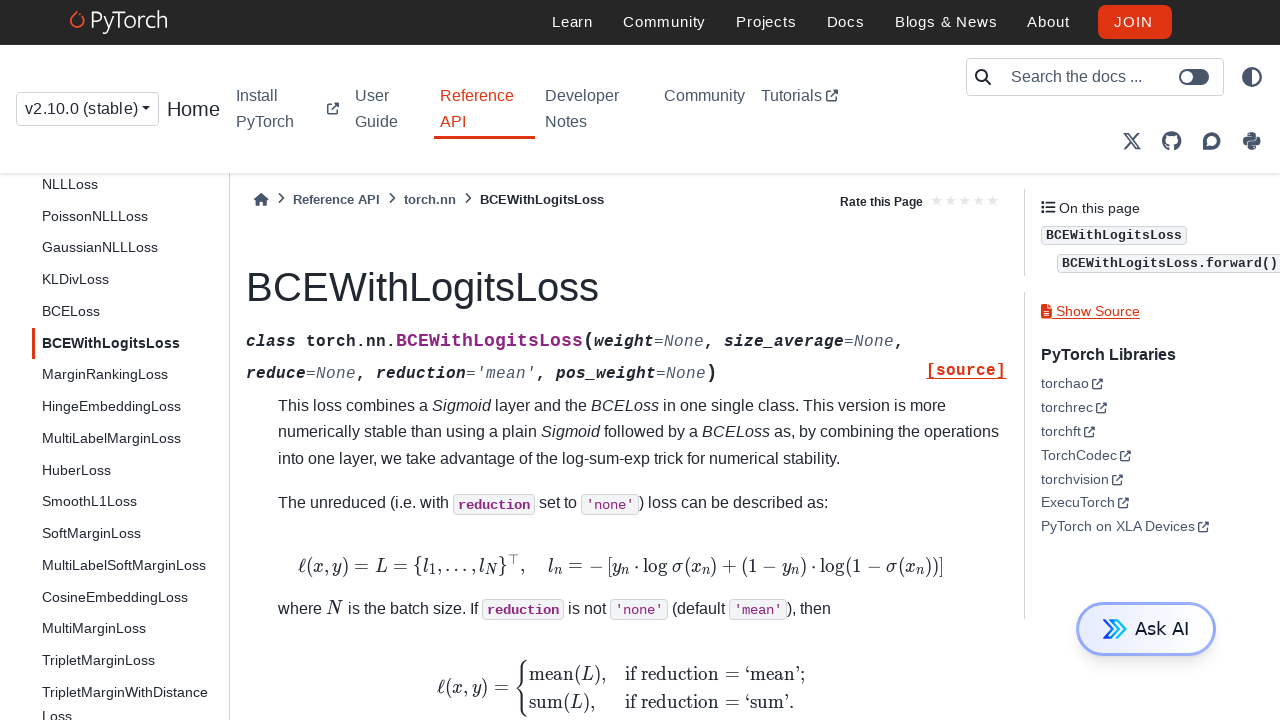

Queried for all KaTeX HTML elements on the page
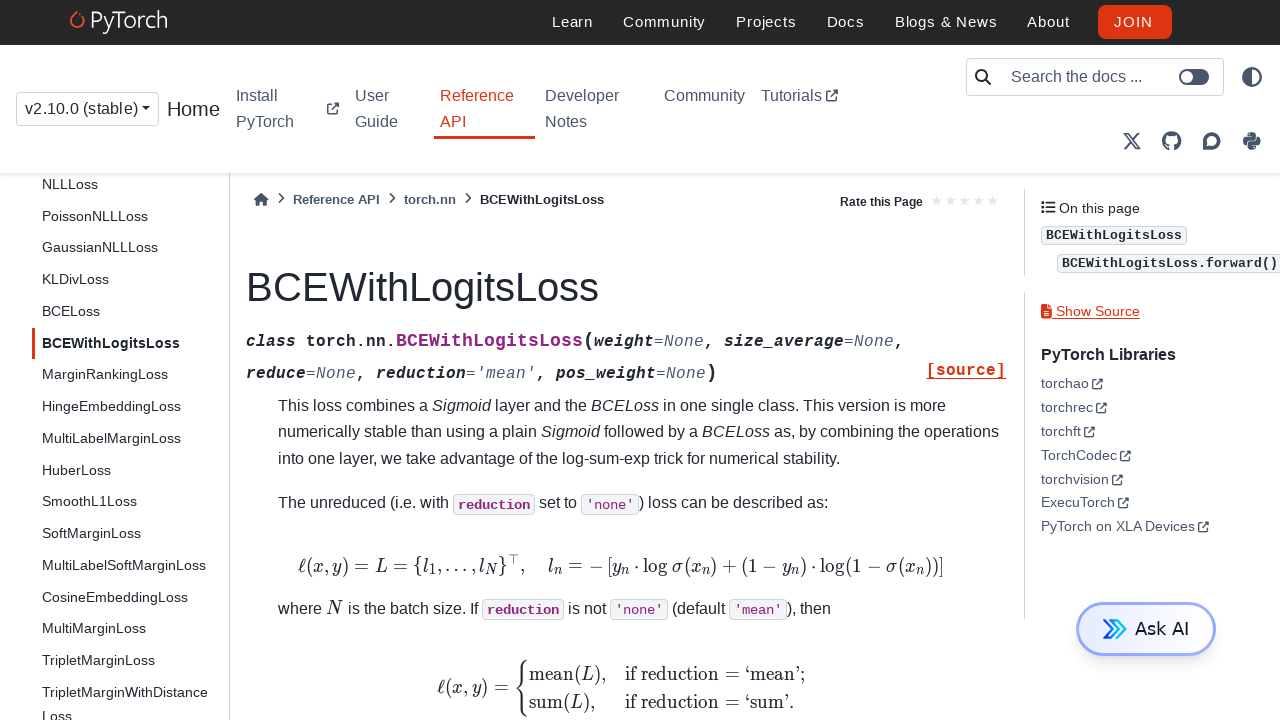

Verified that KaTeX elements are present on the page (18 elements found)
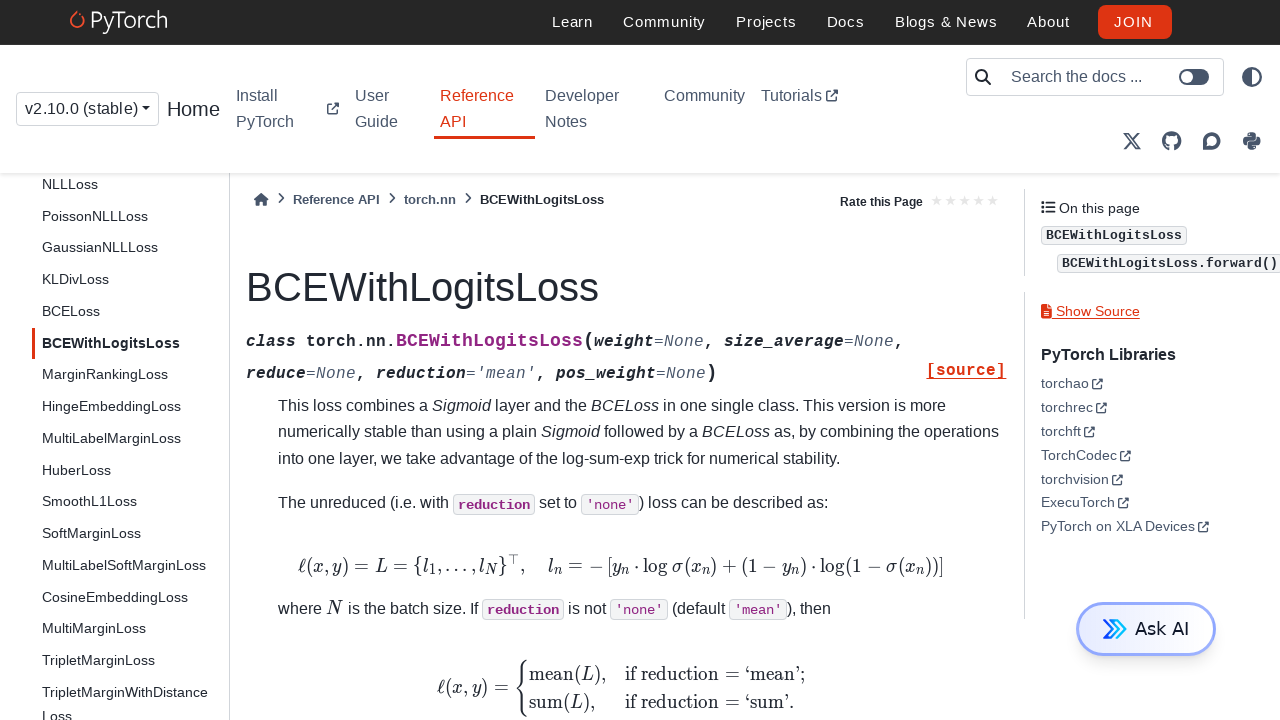

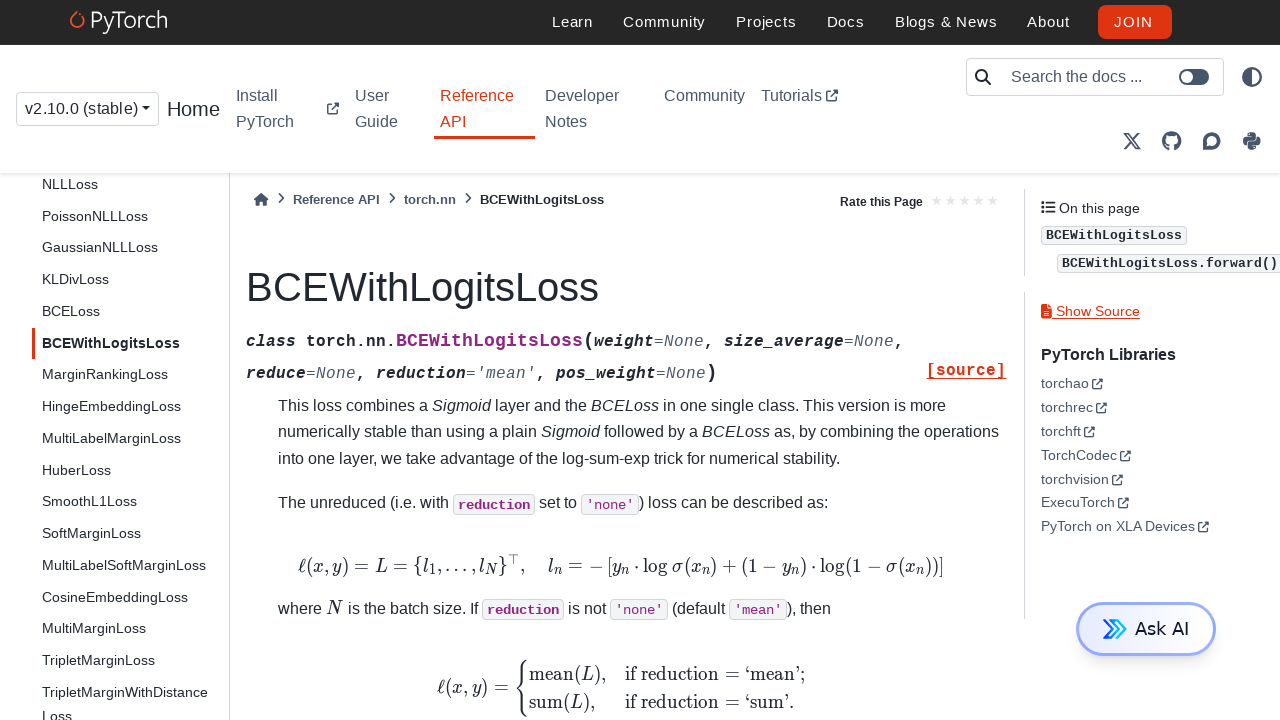